Tests the Greet-A-Cat page displays the correct greeting message

Starting URL: https://cs1632.appspot.com

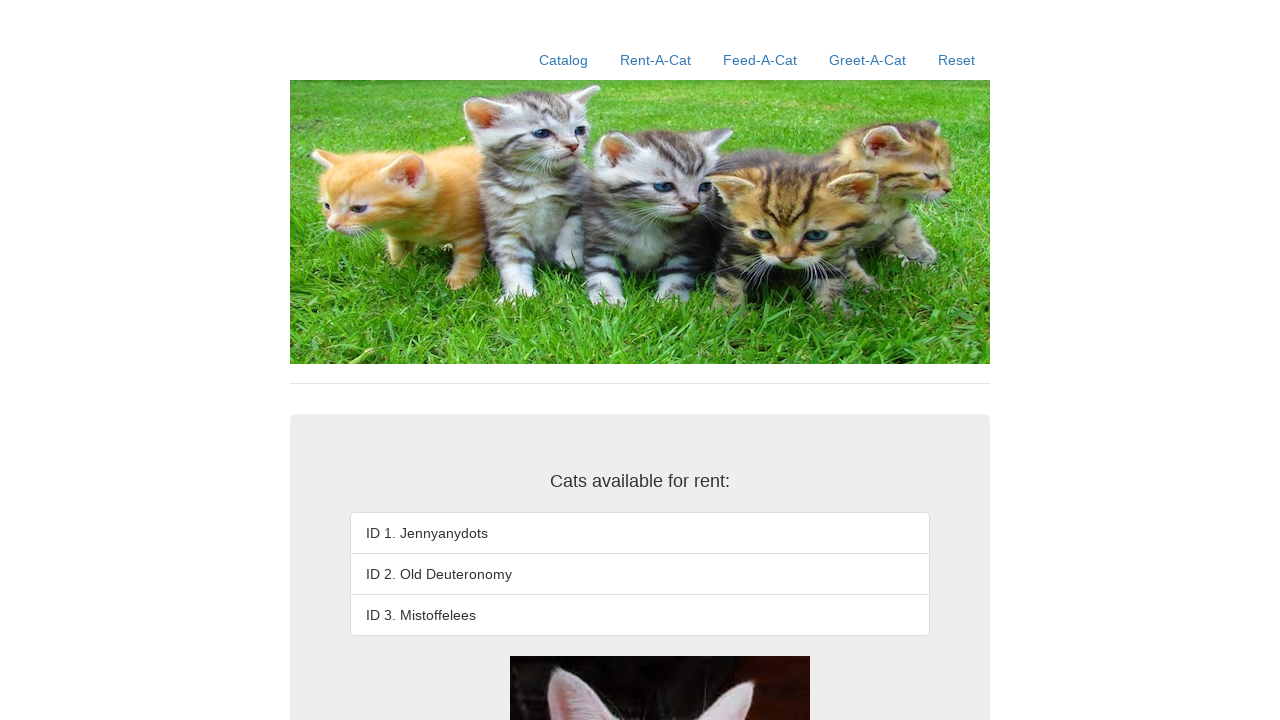

Set test state cookies to false
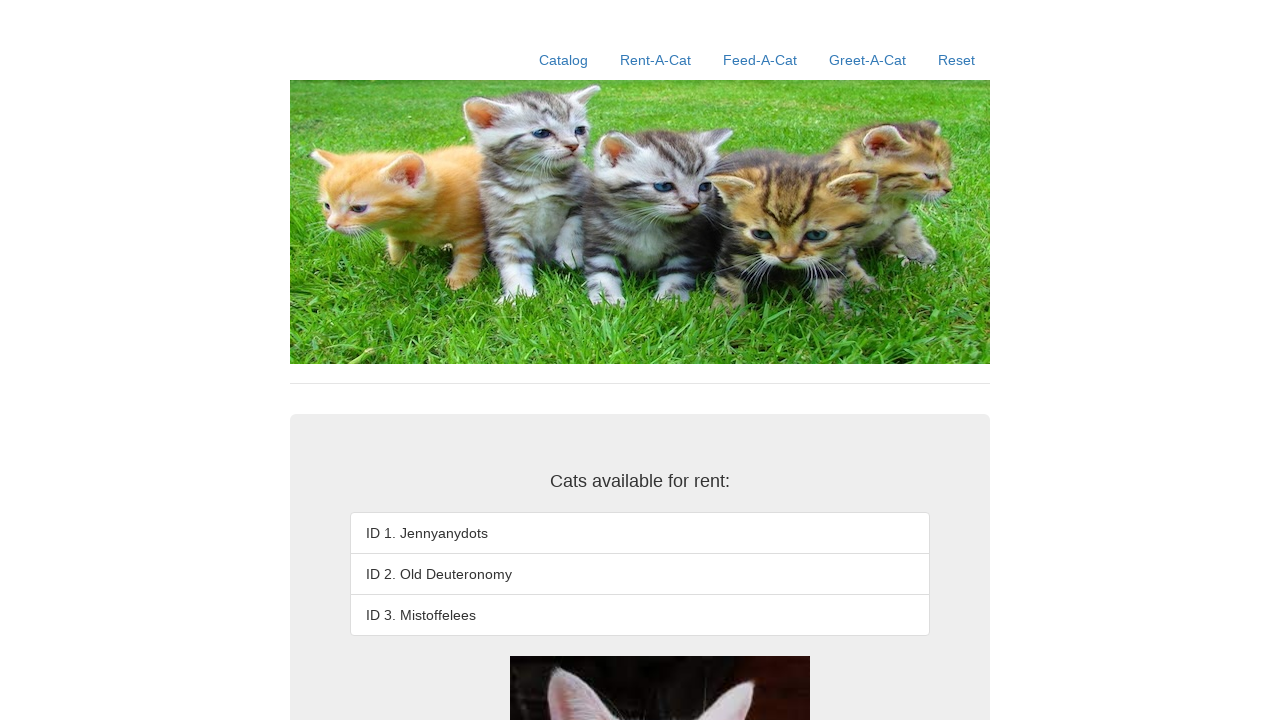

Clicked Greet-A-Cat link at (868, 60) on text=Greet-A-Cat
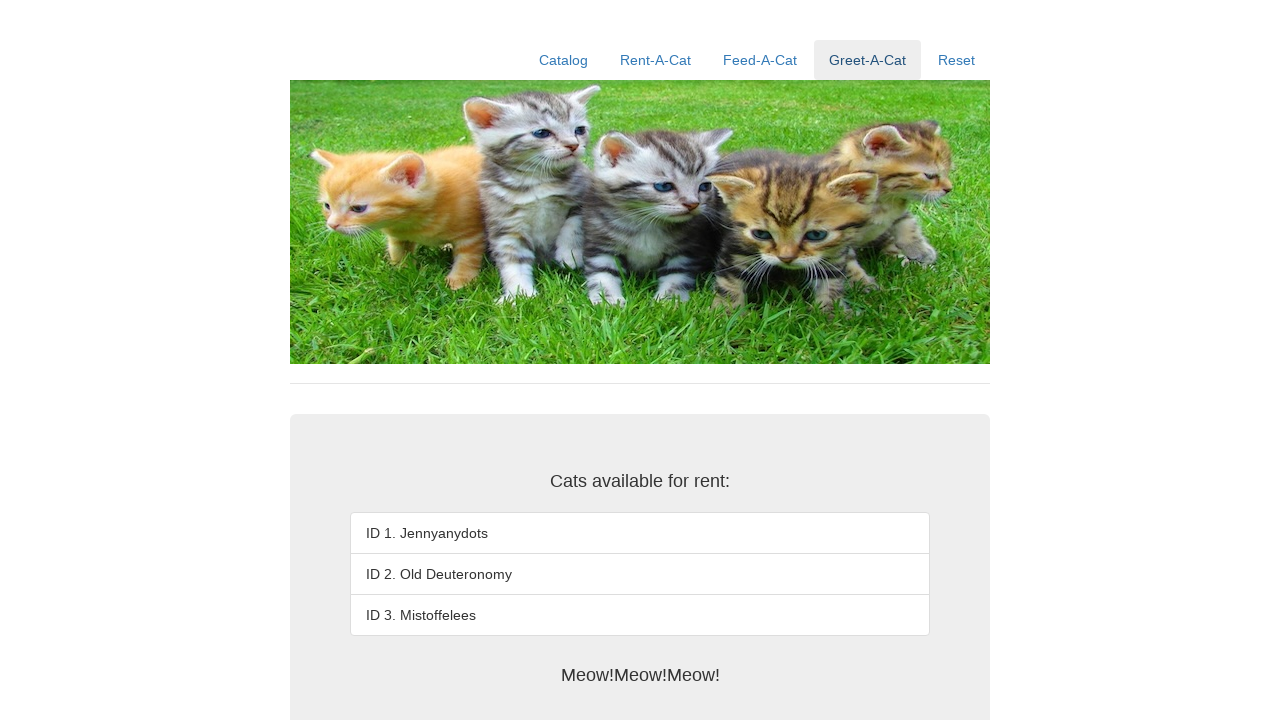

Verified greeting message displays 'Meow!Meow!Meow!'
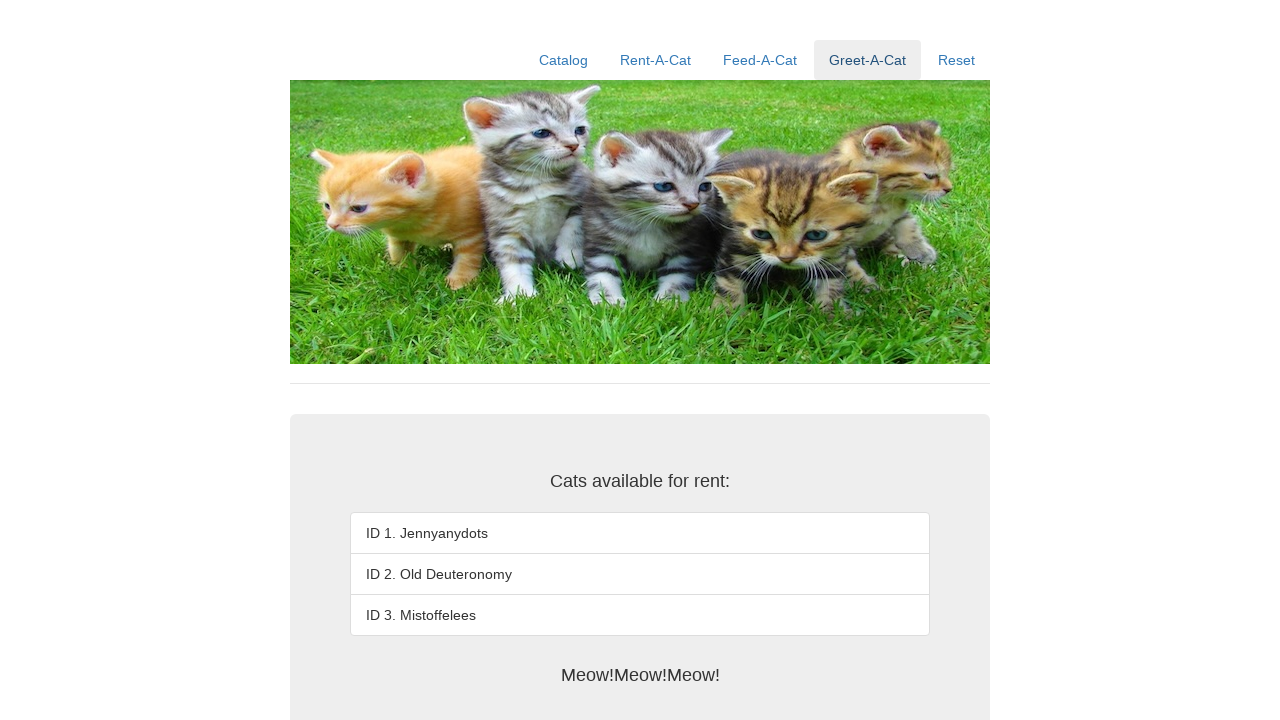

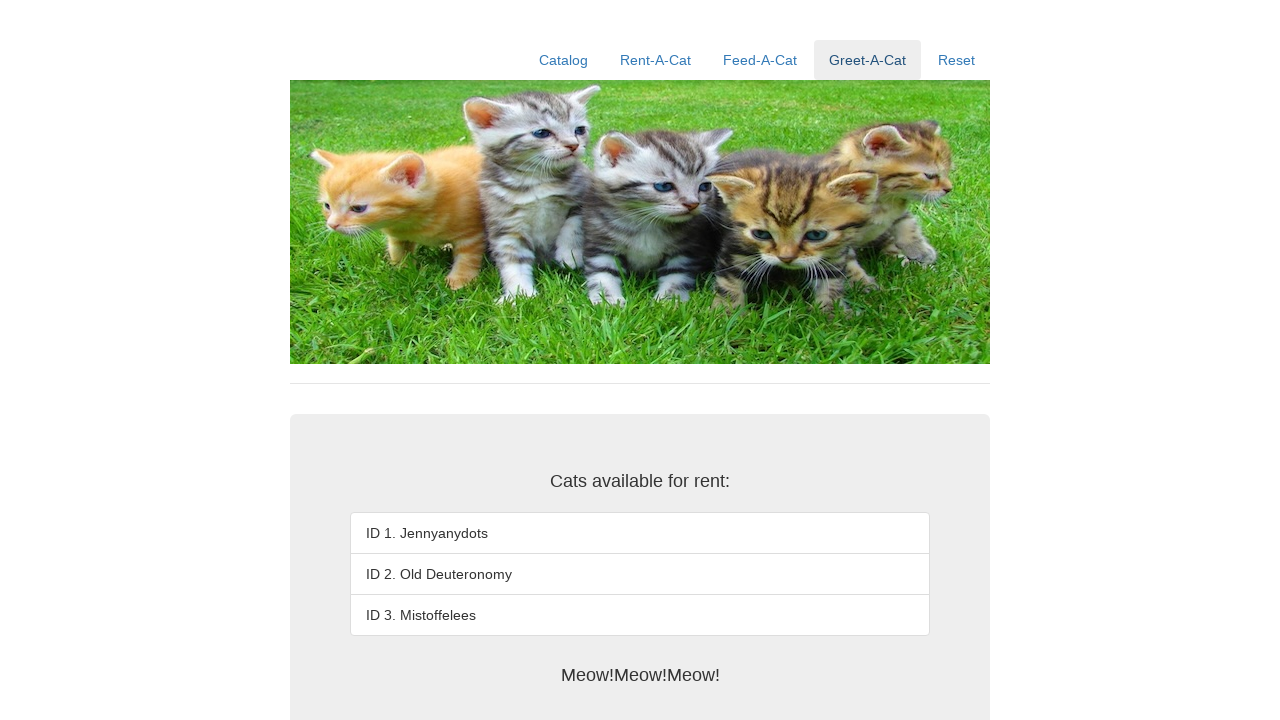